Tests the exam center search functionality by selecting a location from the dropdown and clicking the search button, handling any loading screens or popups that may appear.

Starting URL: https://www.cambridgeenglish.org/find-a-centre/find-an-exam-centre/

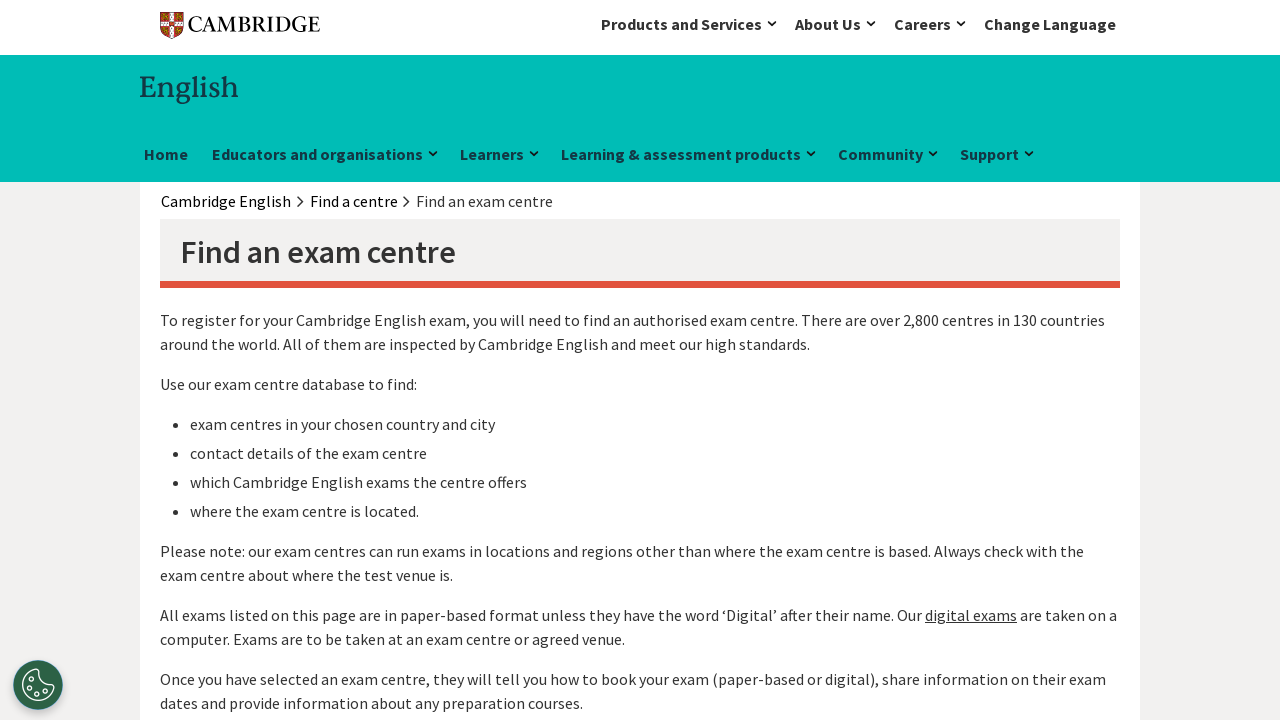

Location dropdown selector became available
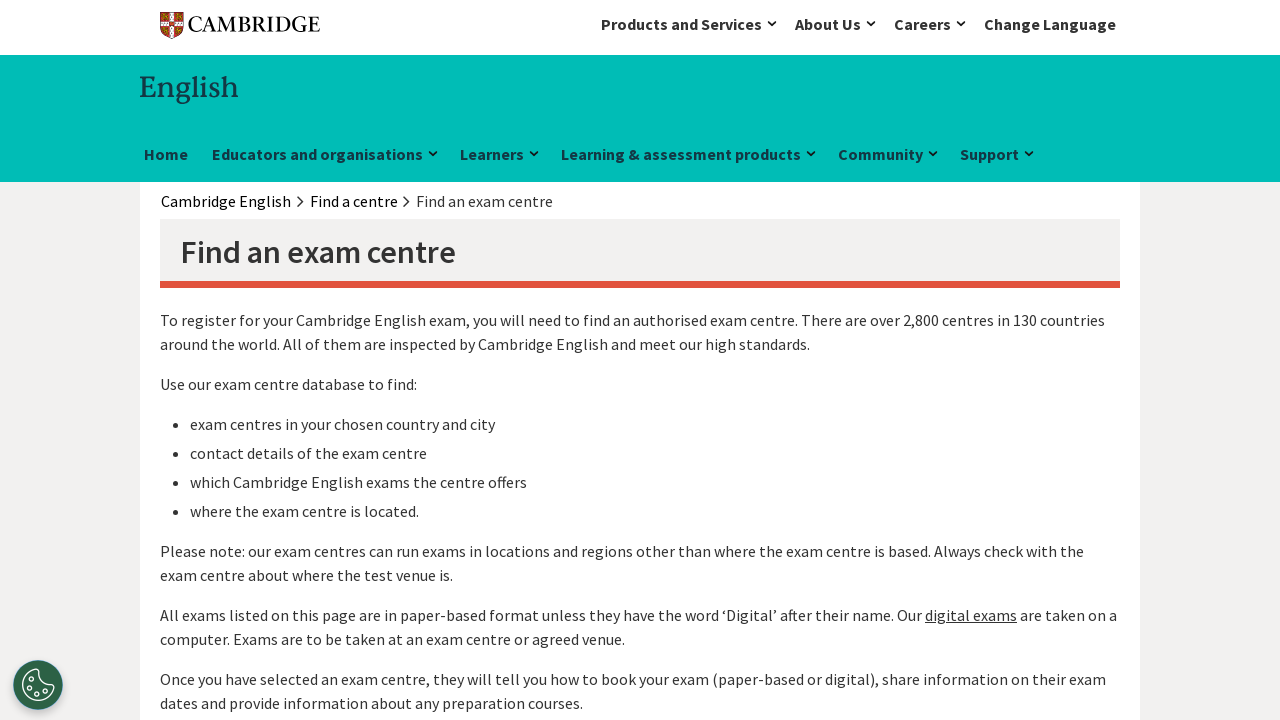

Selected first location option from dropdown on #location
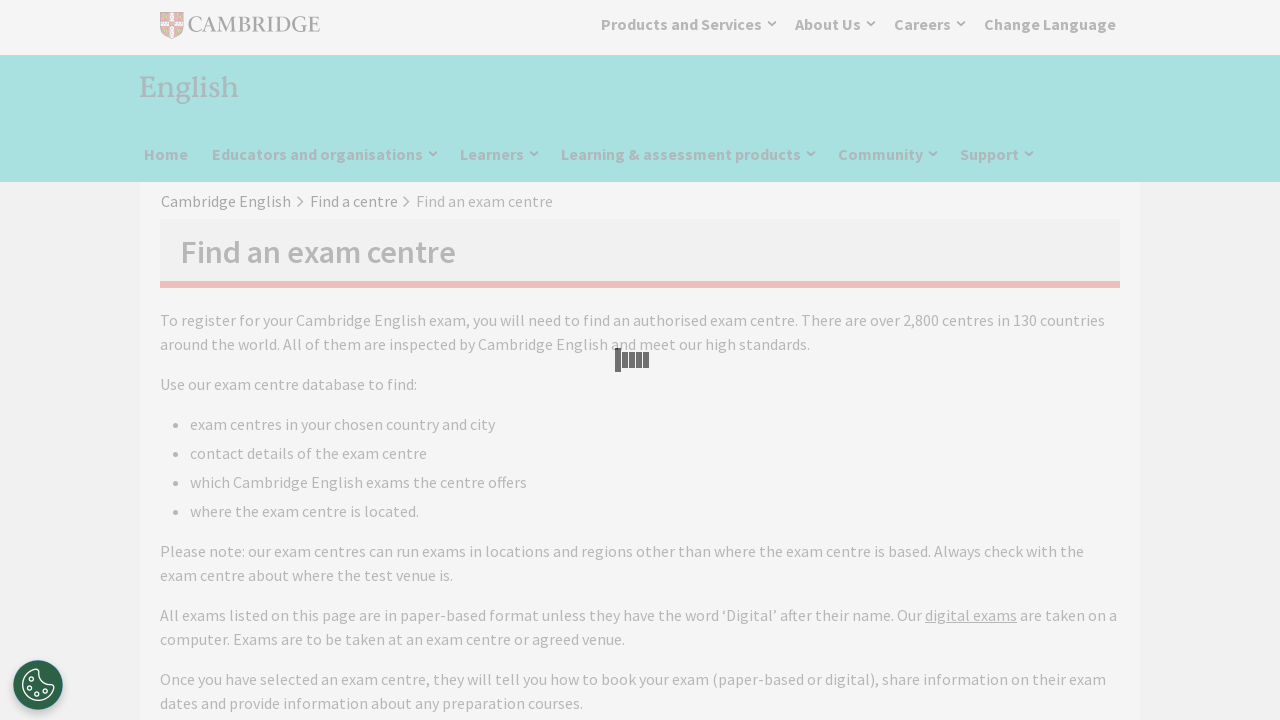

Search button appeared
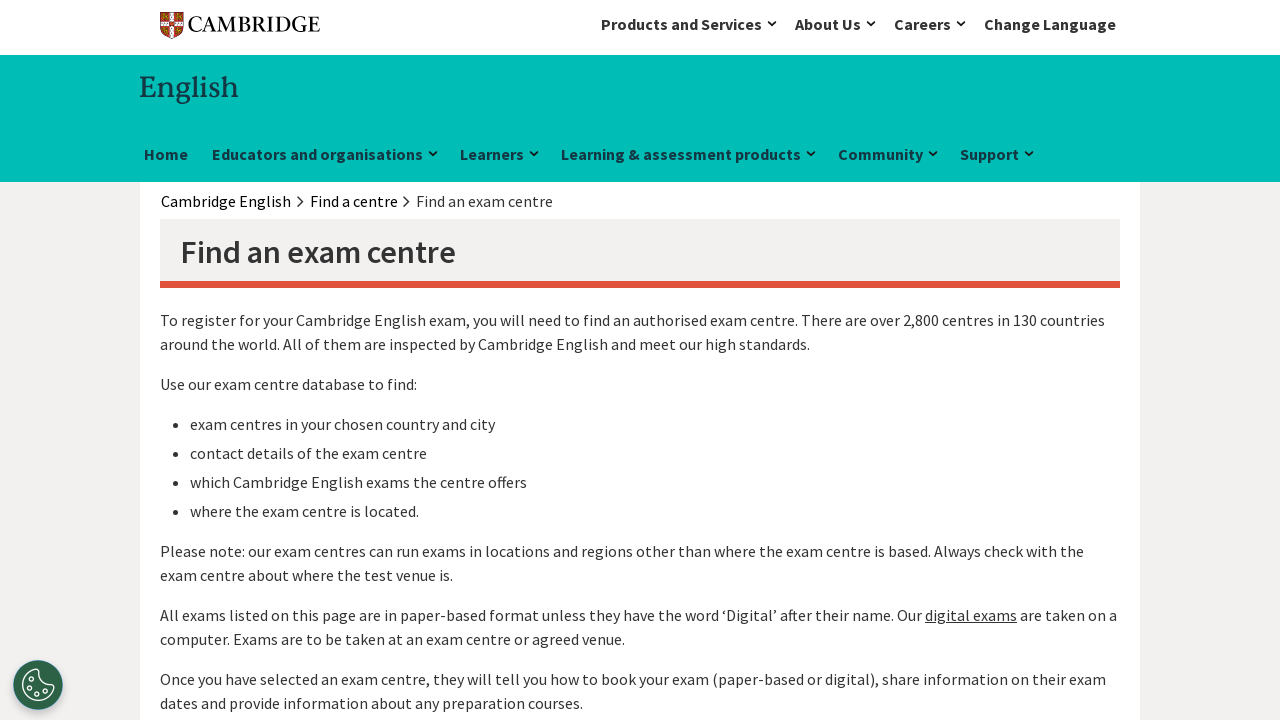

No popup modal found to close on .fancybox-item.fancybox-close
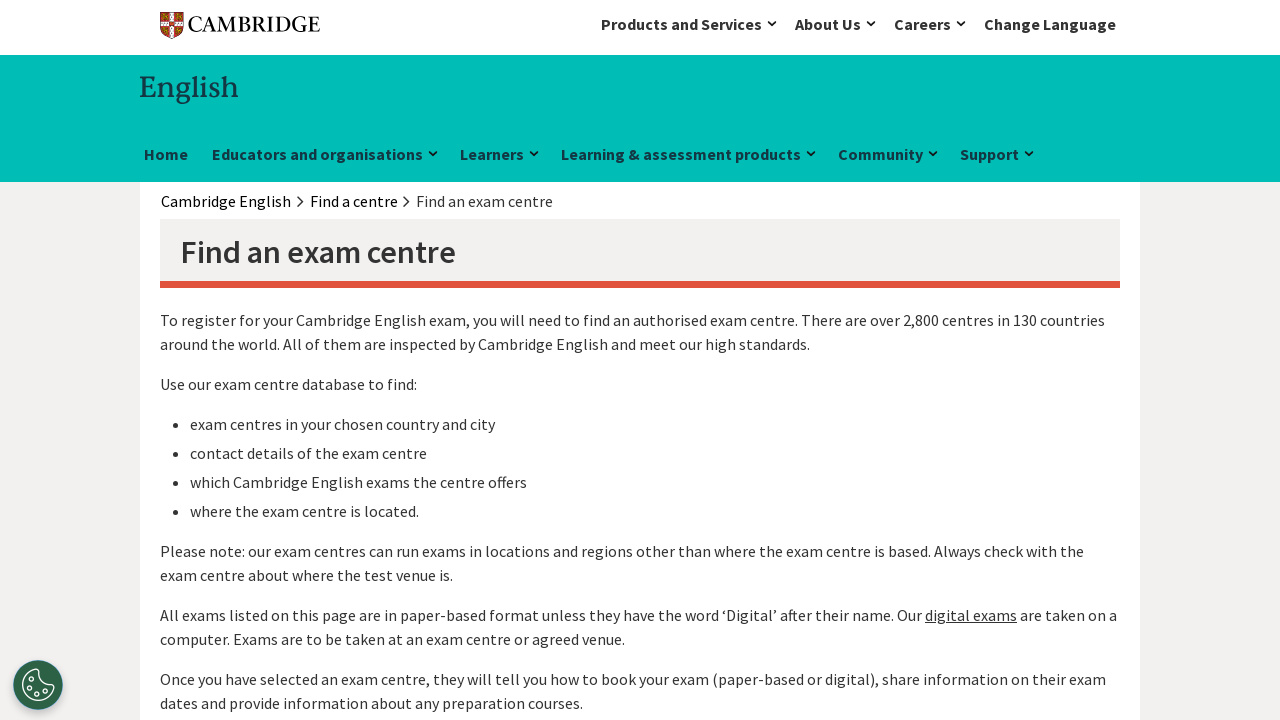

Loading backdrop disappeared
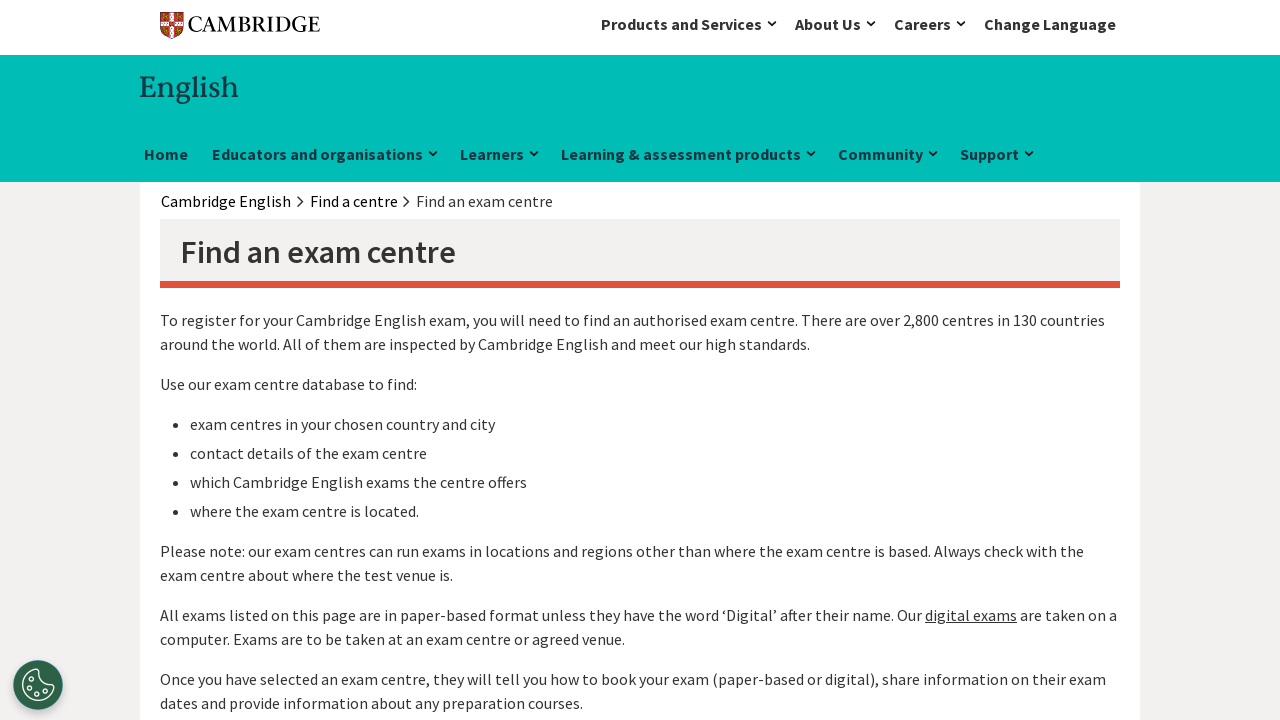

Clicked search button to find exam centres at (1082, 360) on .btn.btn-primary.m-0
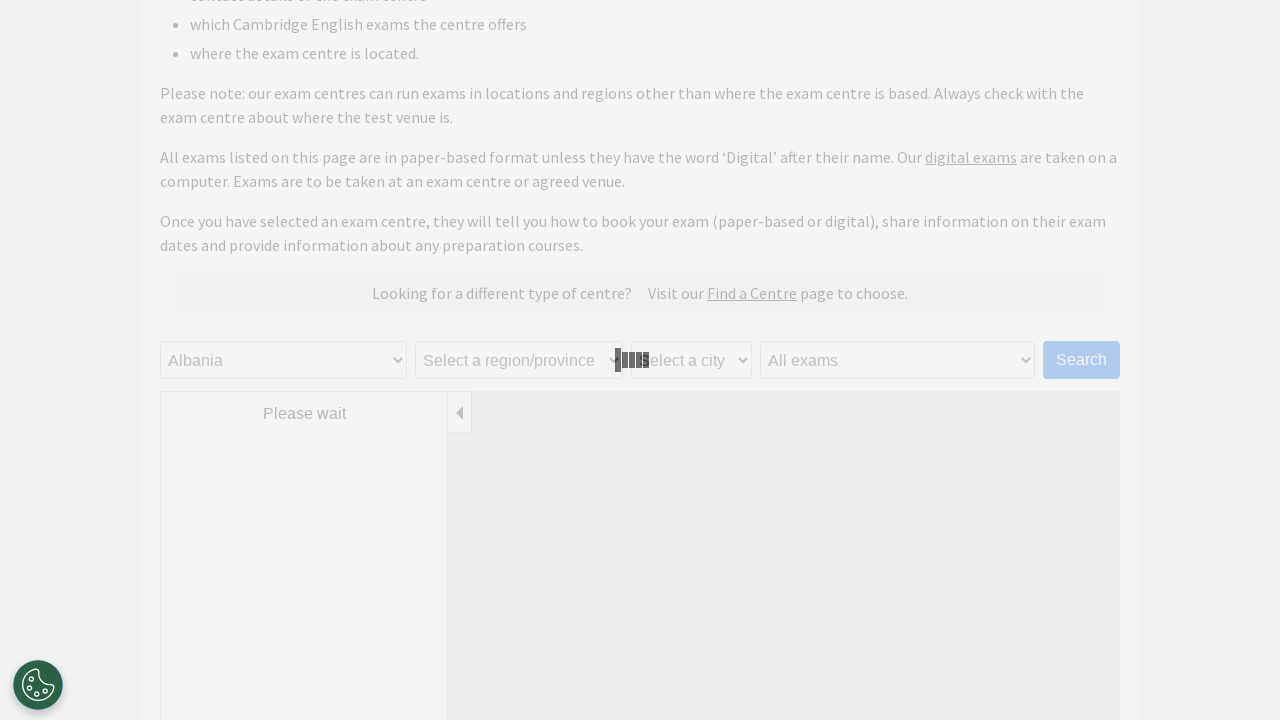

Search results loaded successfully
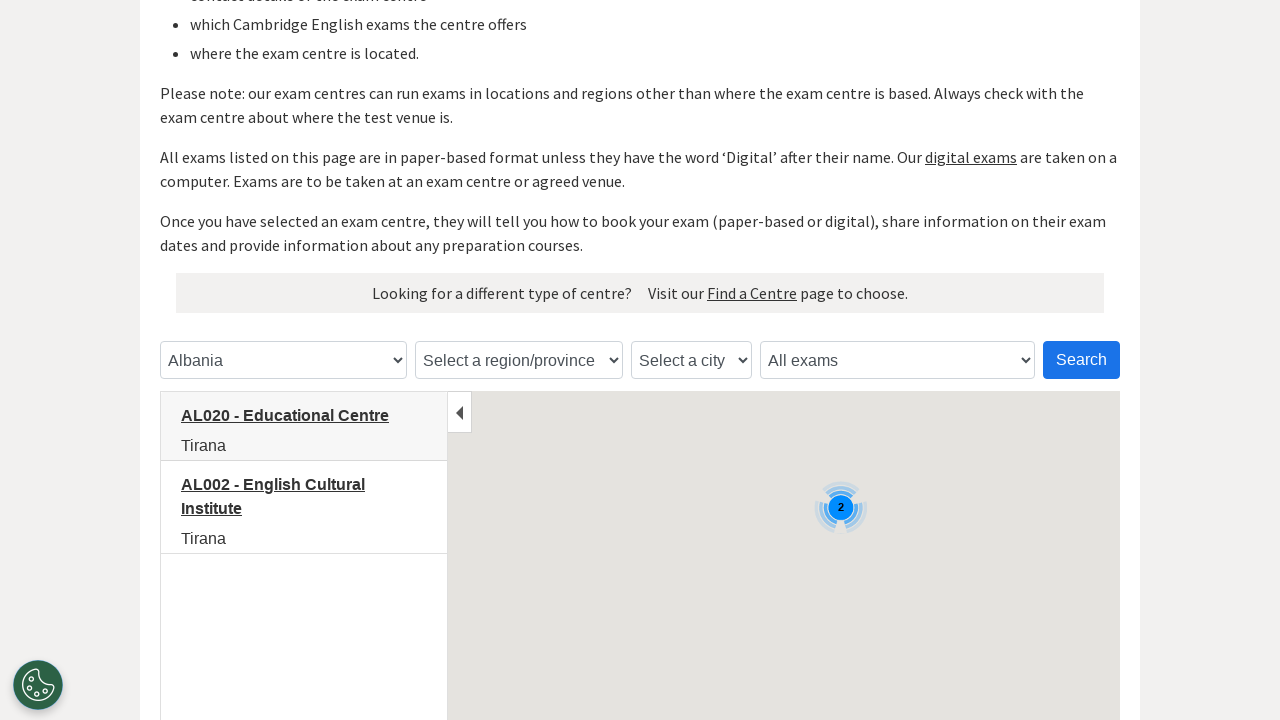

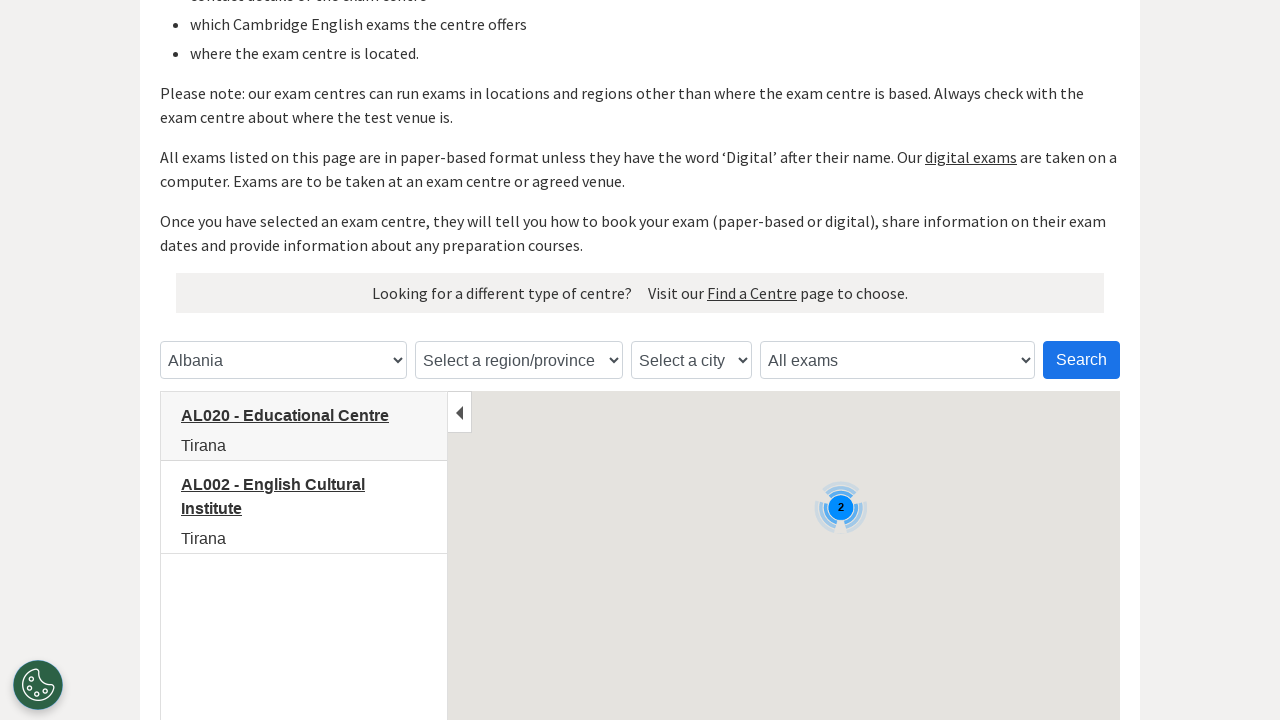